Tests right-click context menu functionality by performing a context click on a sidebar element

Starting URL: http://jqueryui.com/

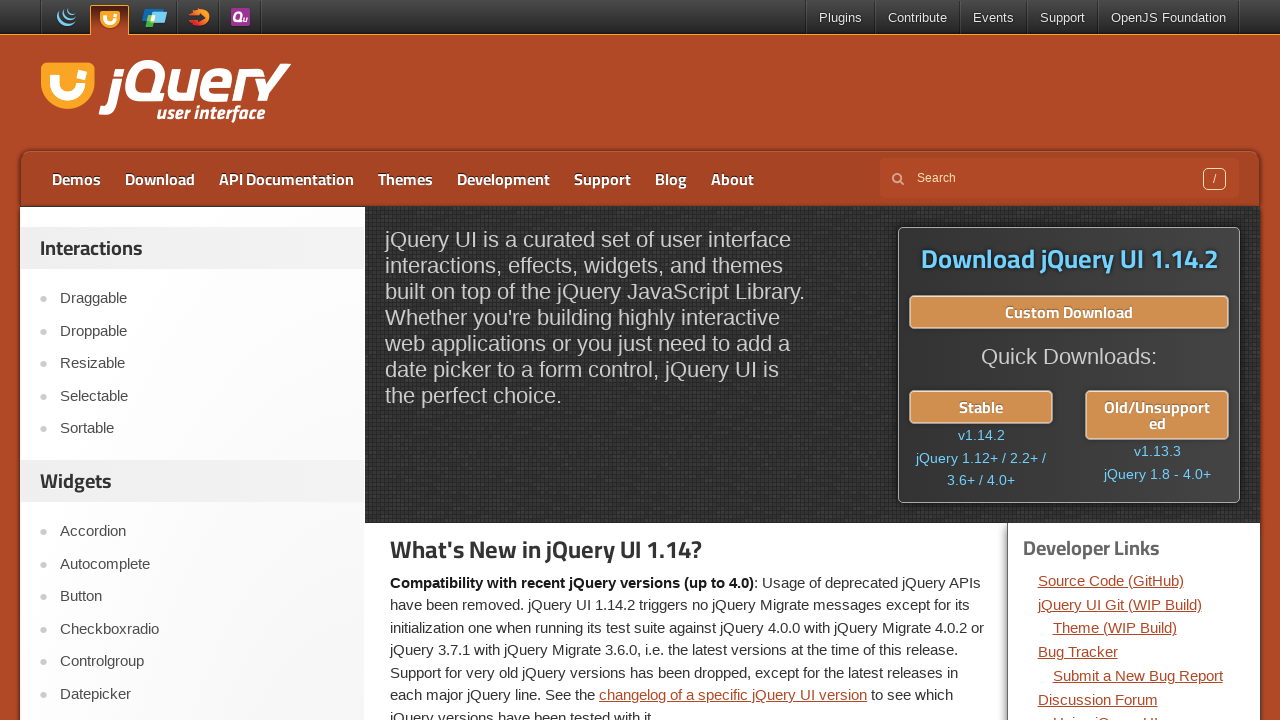

Right-clicked on the 4th sidebar navigation link to open context menu at (202, 396) on #sidebar aside:first-of-type ul li:nth-child(4) a
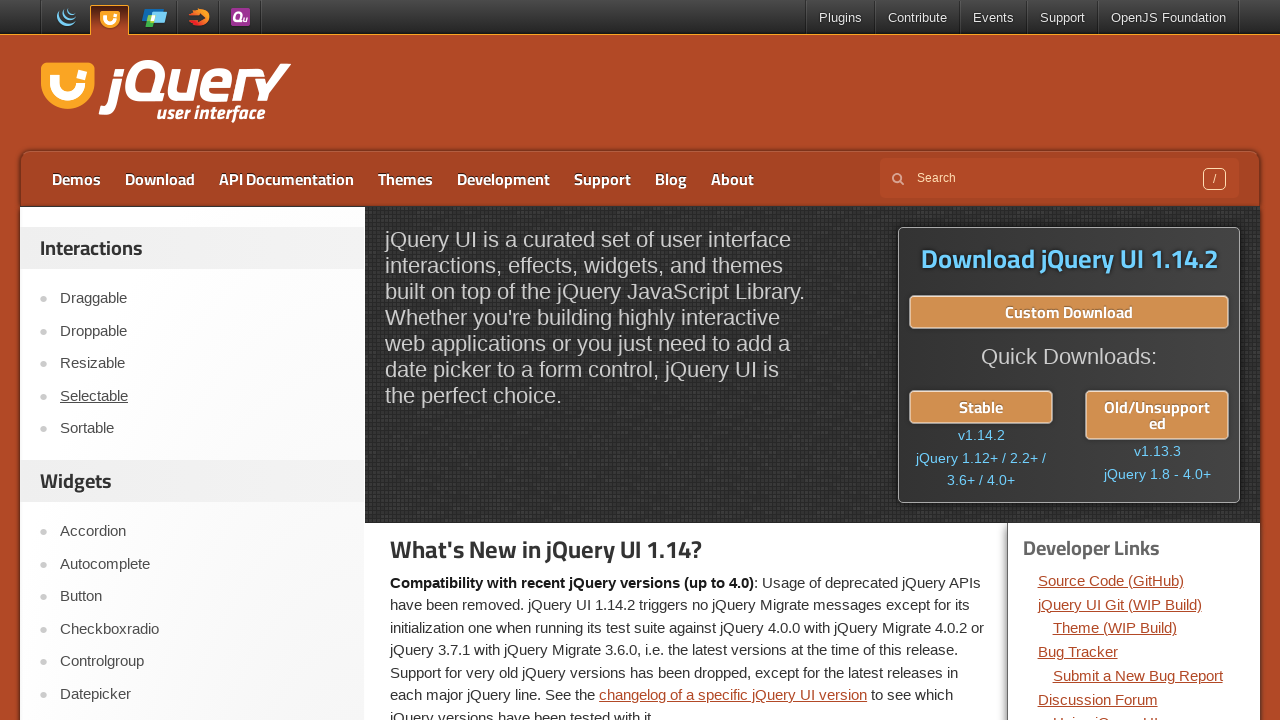

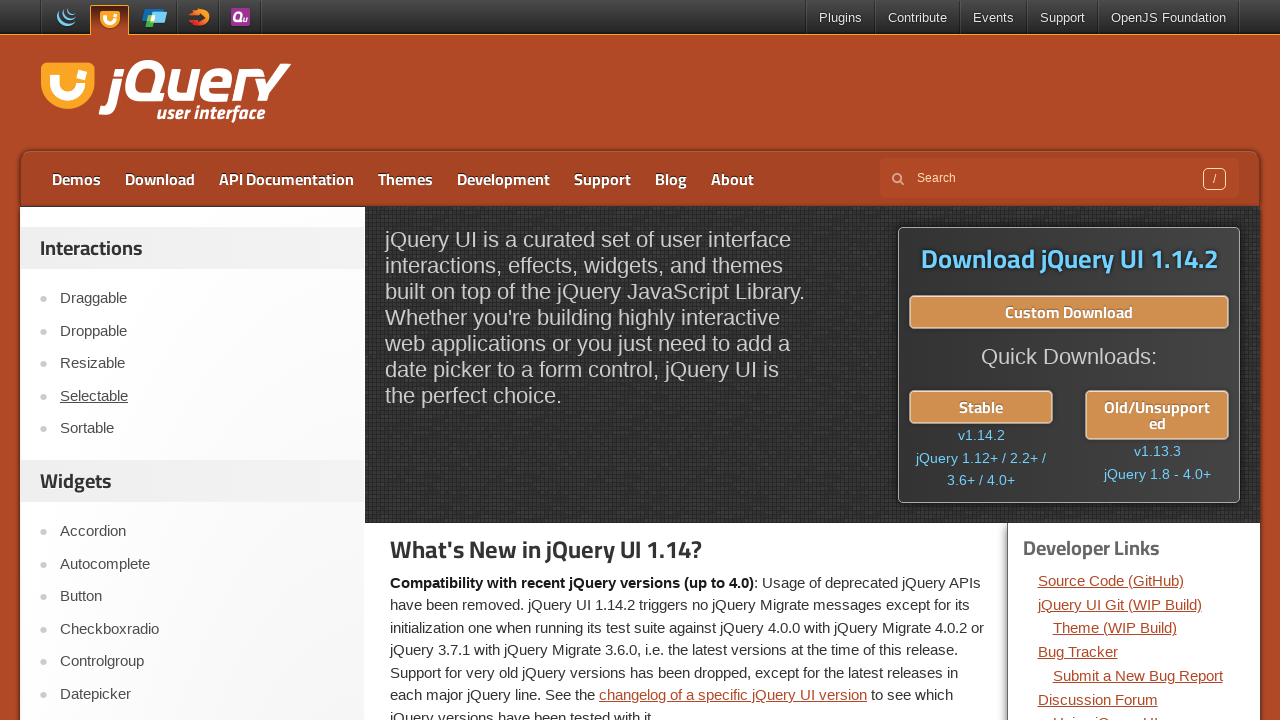